Tests that static images remain unchanged after clicking the static content link and refreshing the page

Starting URL: https://the-internet.herokuapp.com/

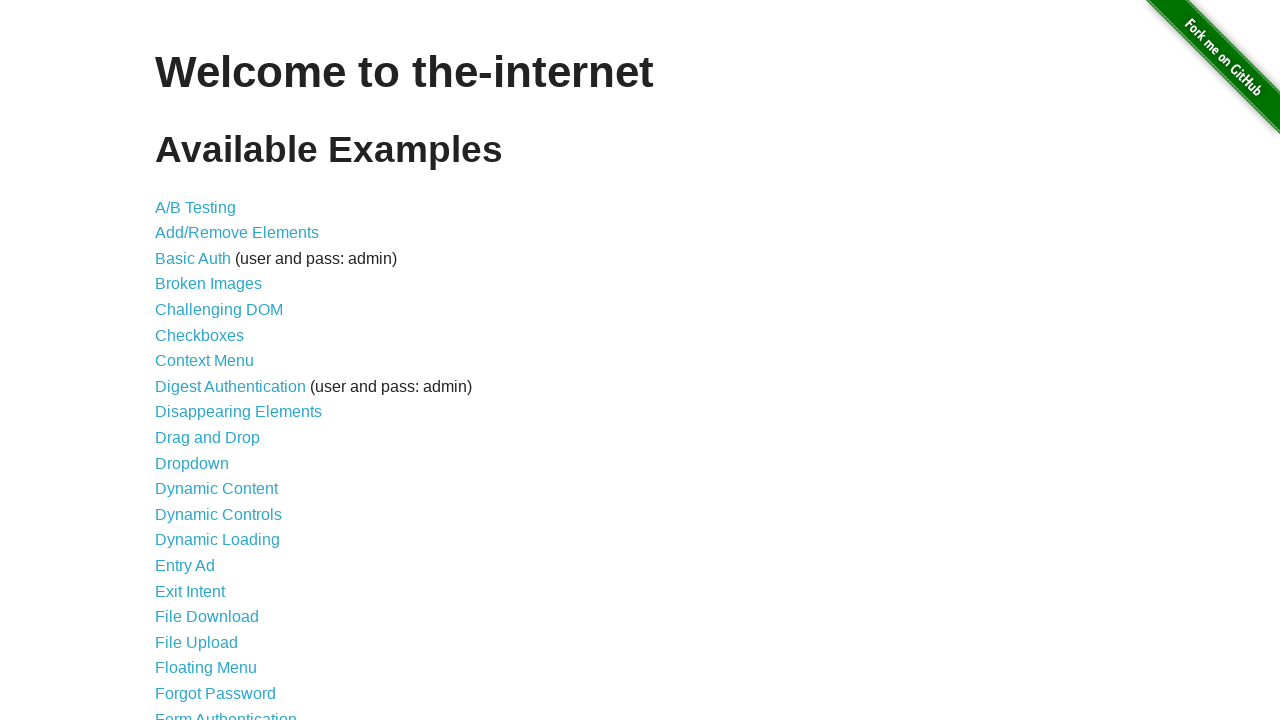

Page loaded and h1 element is visible
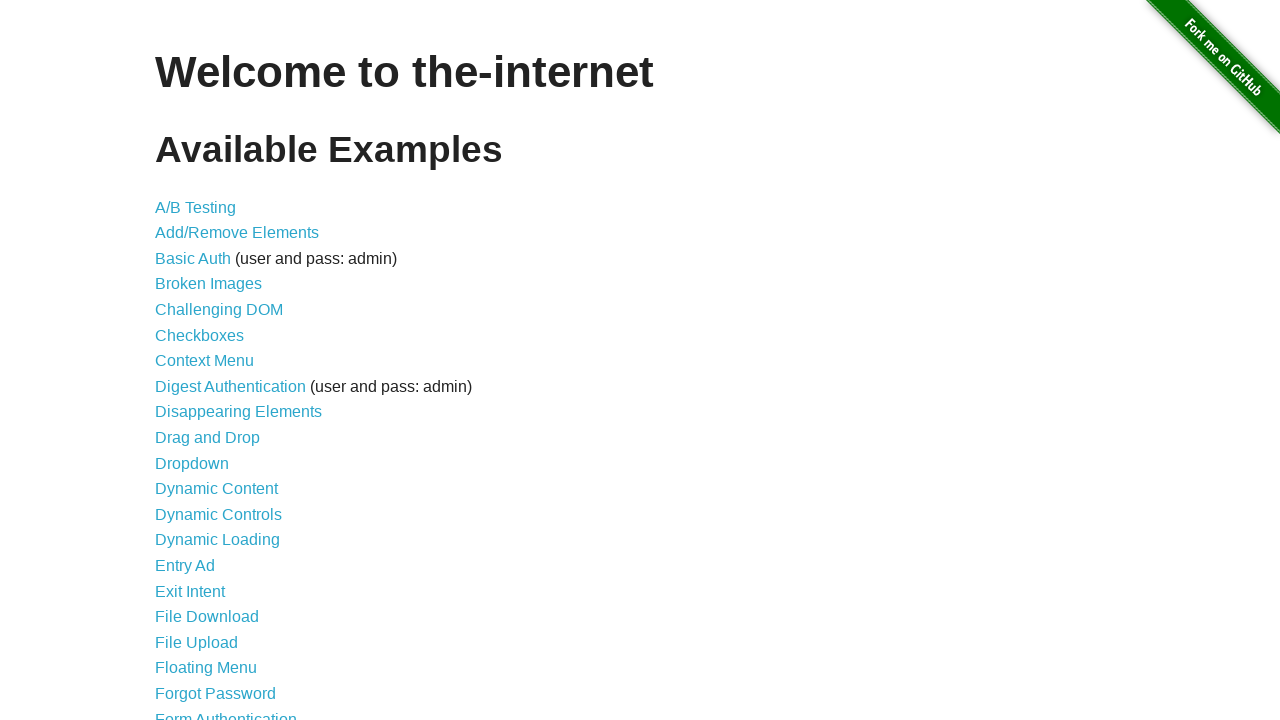

Clicked on Dynamic Content link at (216, 489) on xpath=/html/body/div[2]/div/ul/li[12]/a
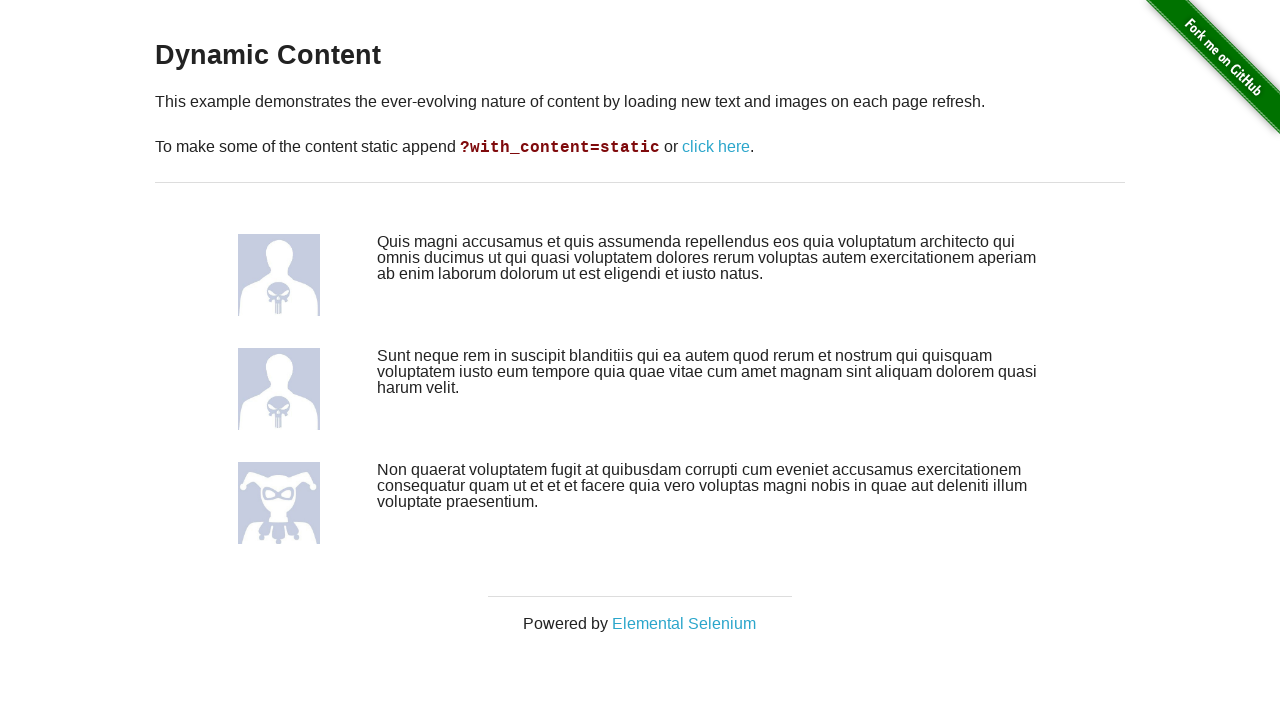

Clicked on the static content link at (716, 147) on xpath=/html/body/div[2]/div/div/p[2]/a
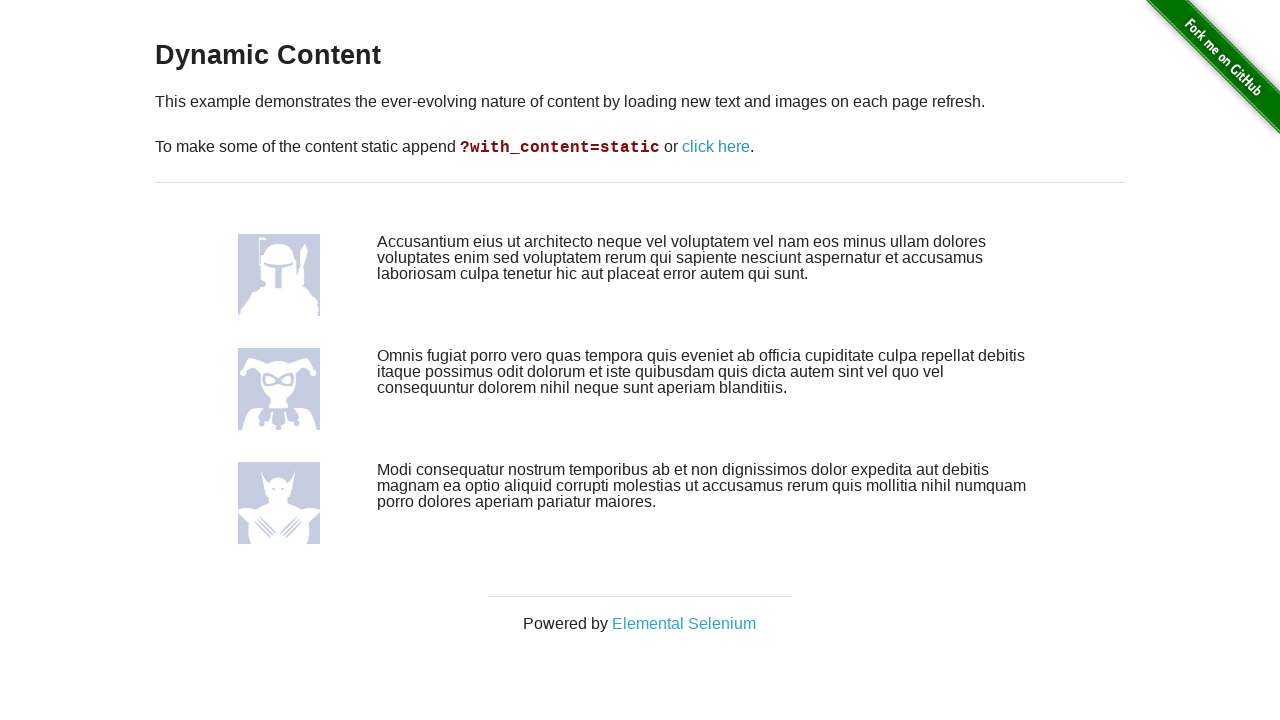

First static image element loaded
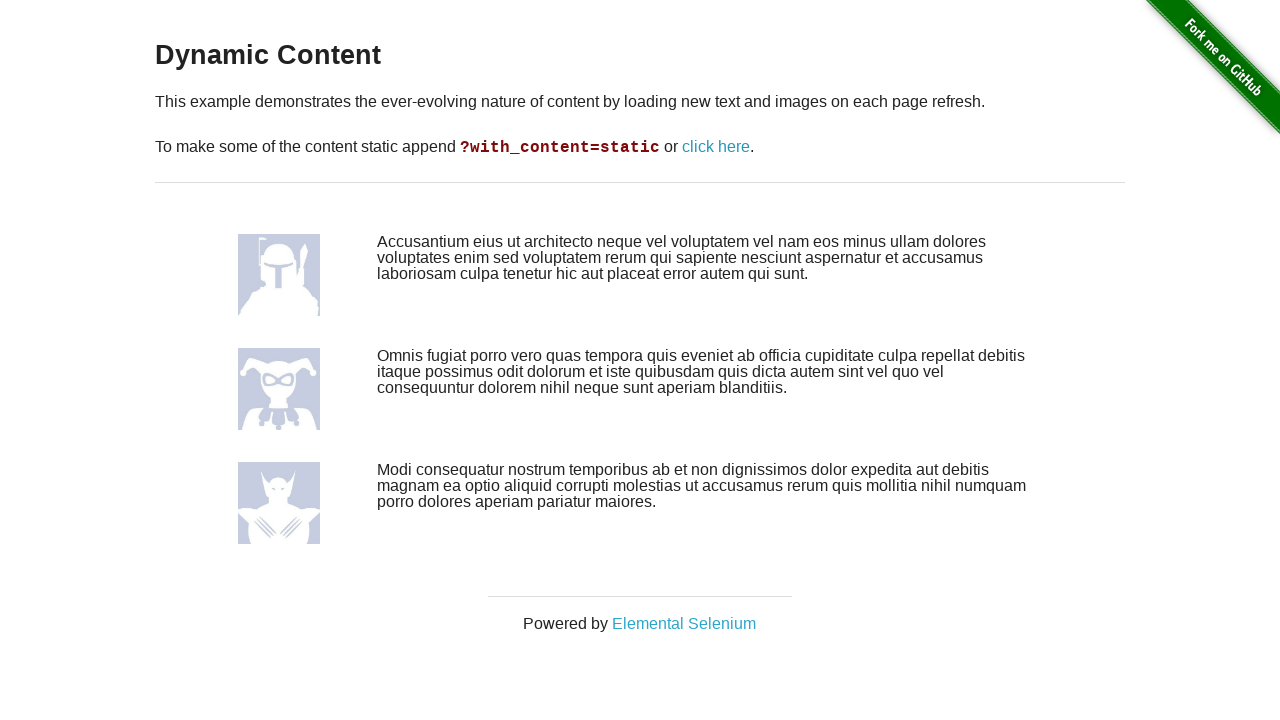

Second static image element loaded
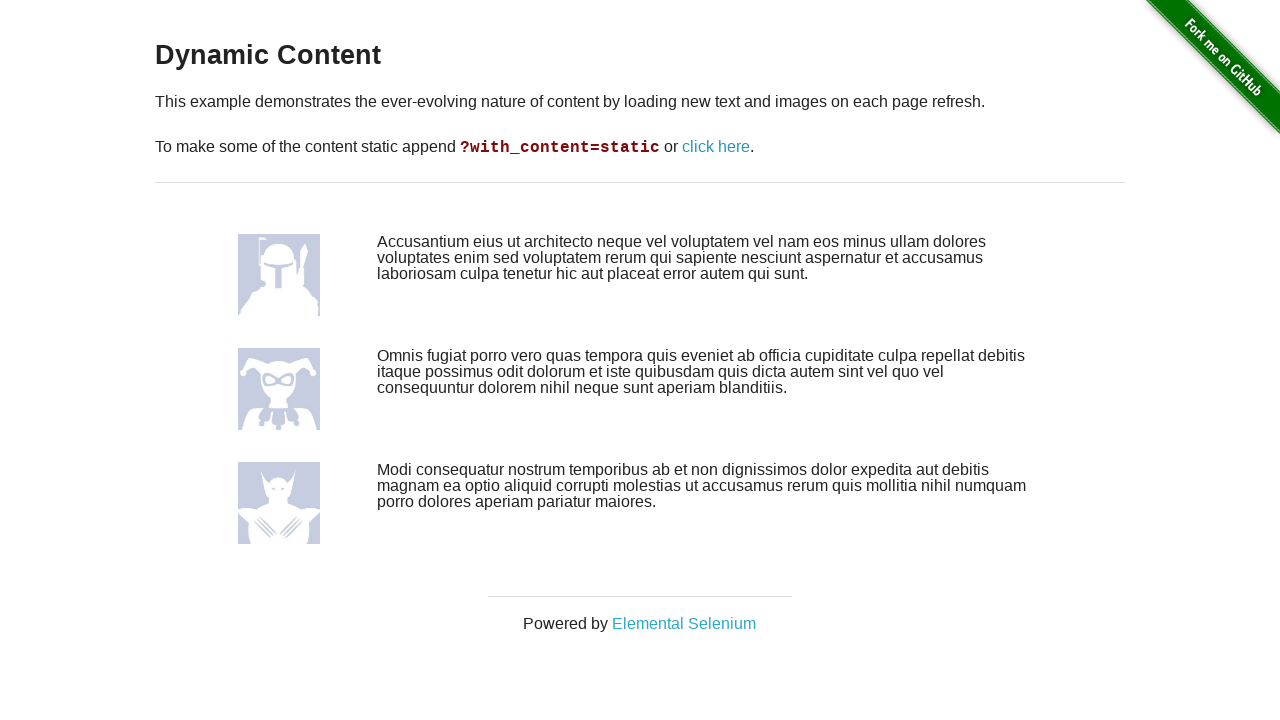

Page refreshed
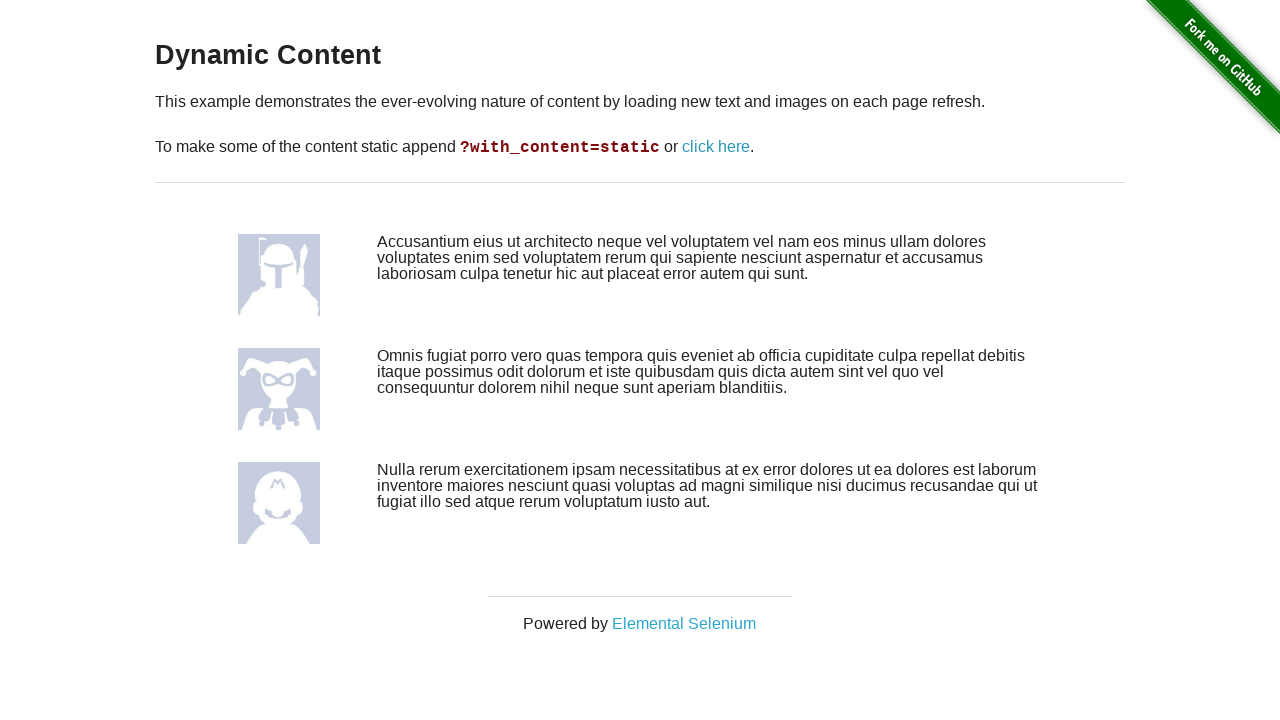

First static image element visible after refresh
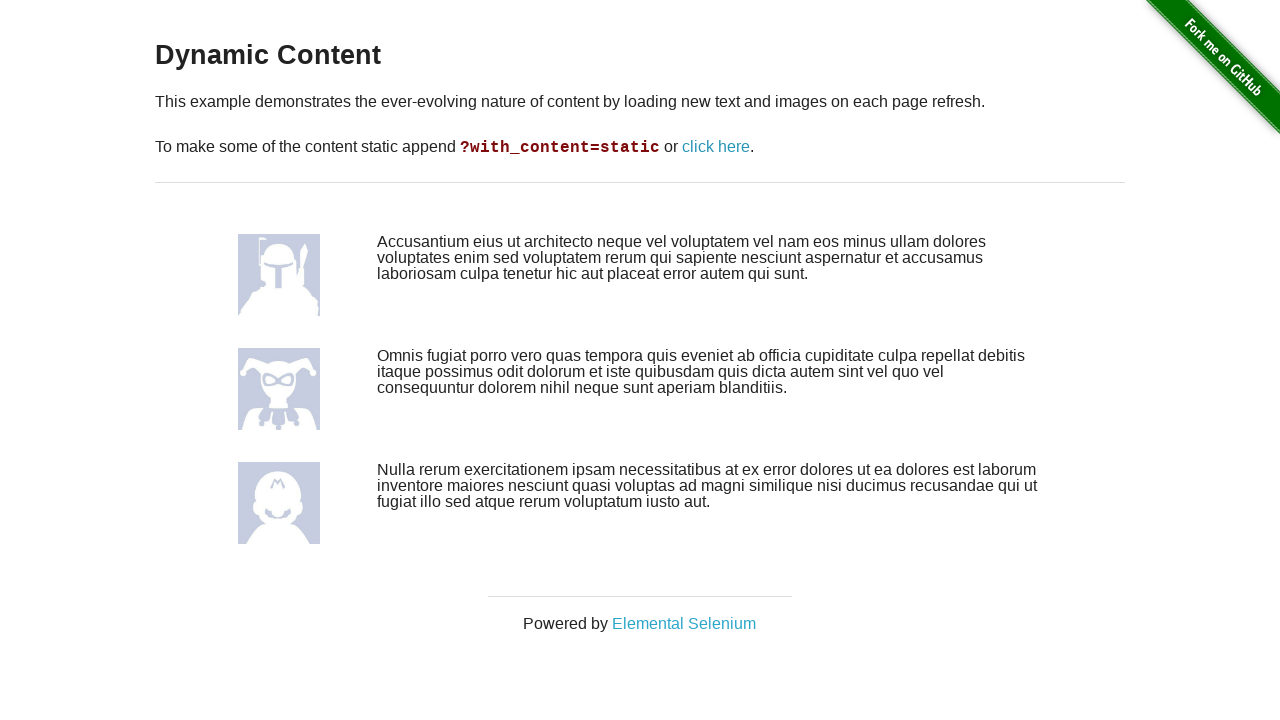

Second static image element visible after refresh
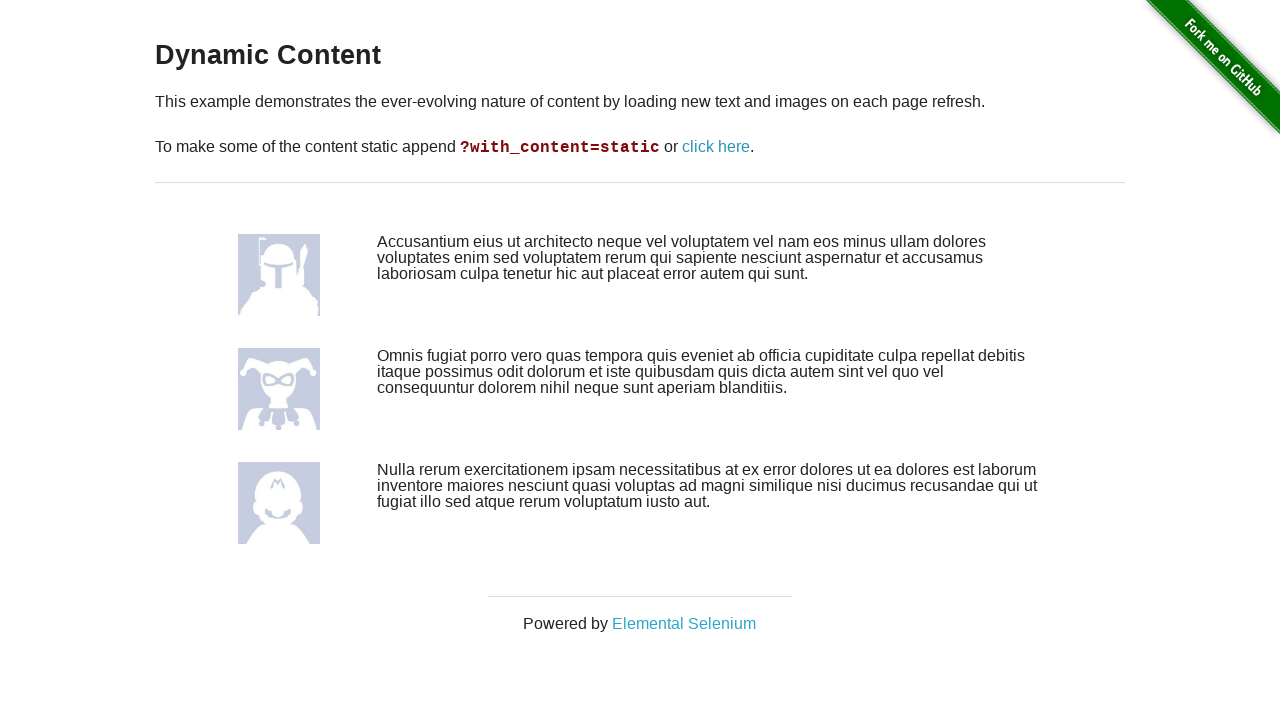

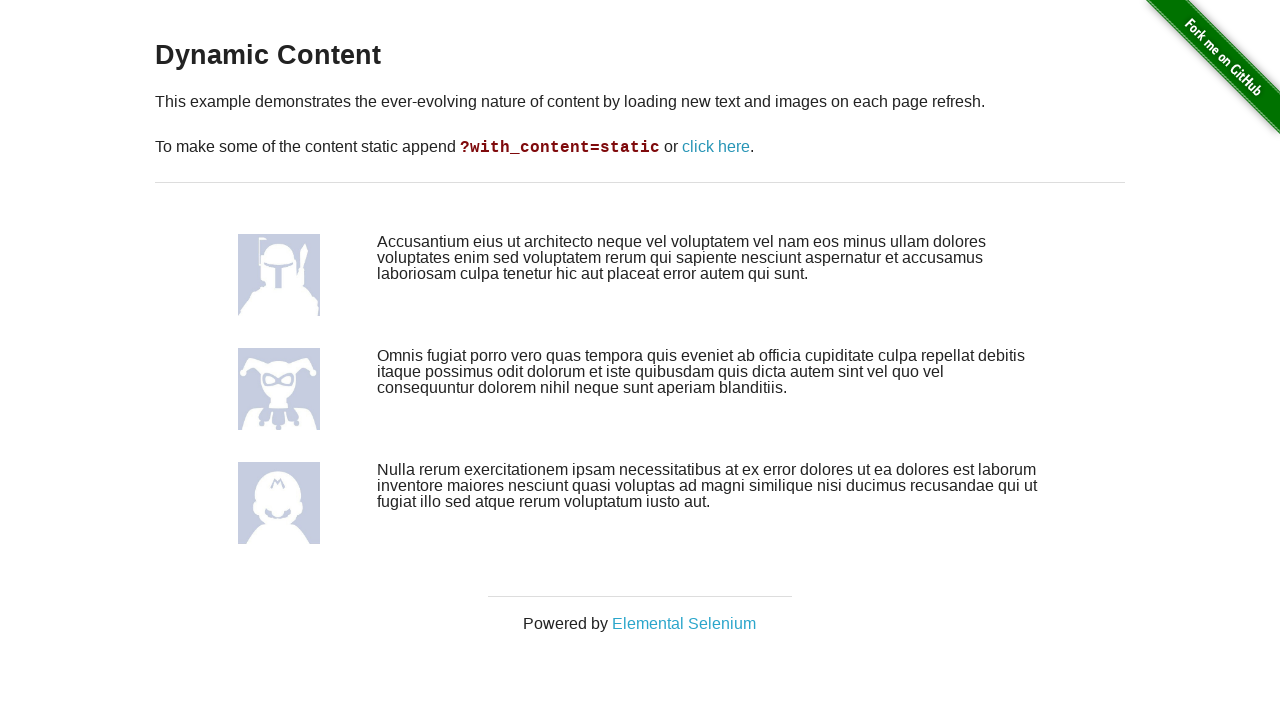